Tests JavaScript alert handling by clicking a button that triggers an alert, accepting the alert, and verifying the result message is displayed correctly on the page.

Starting URL: http://the-internet.herokuapp.com/javascript_alerts

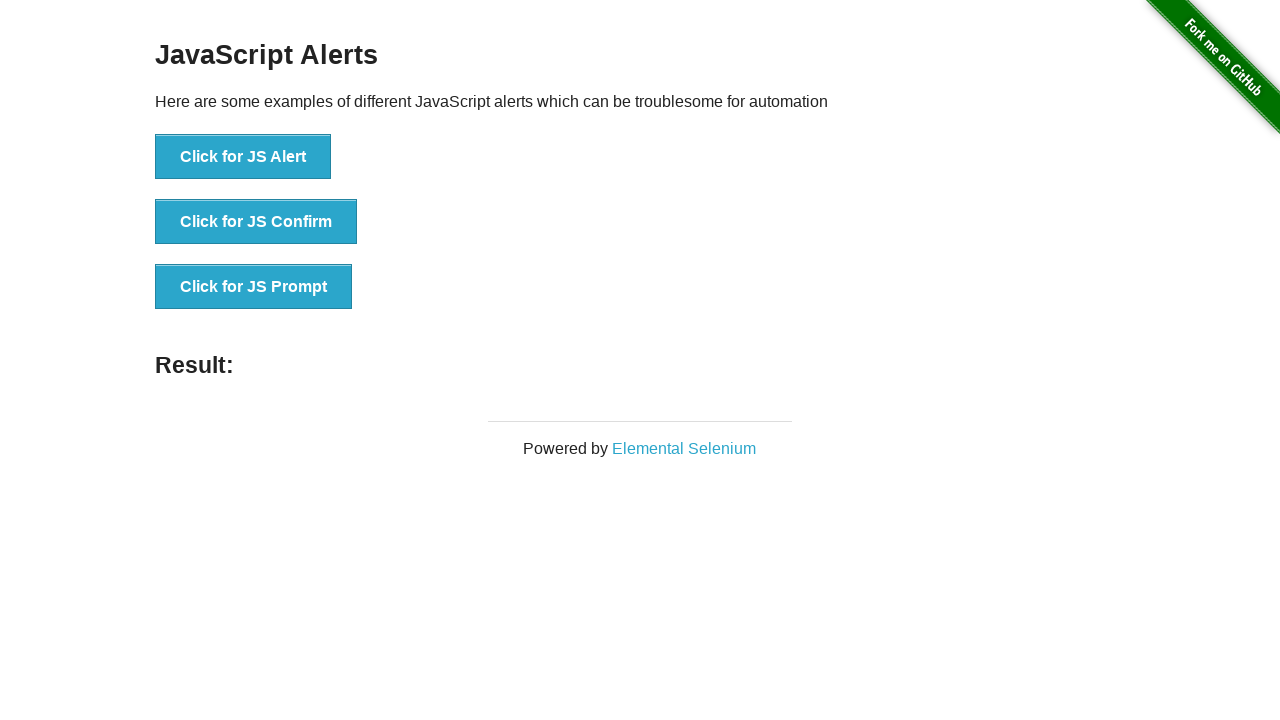

Clicked the first button to trigger JavaScript alert at (243, 157) on ul > li:nth-child(1) > button
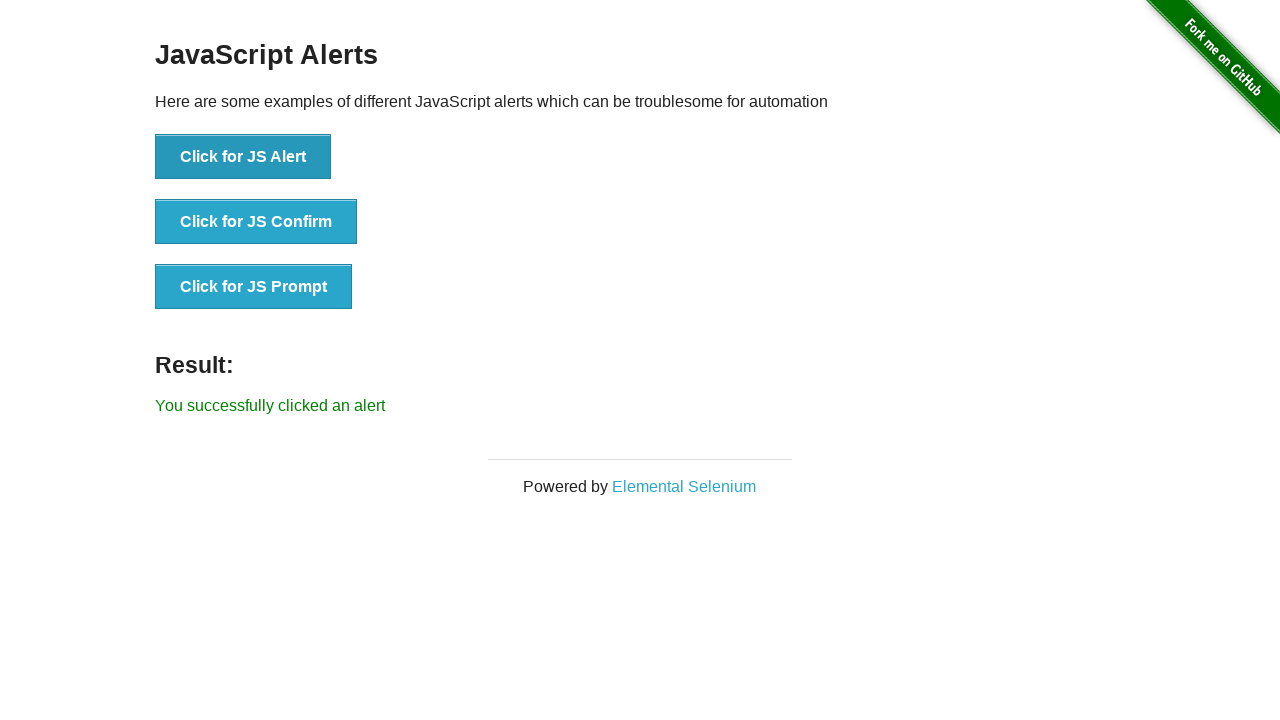

Set up dialog handler to accept alerts
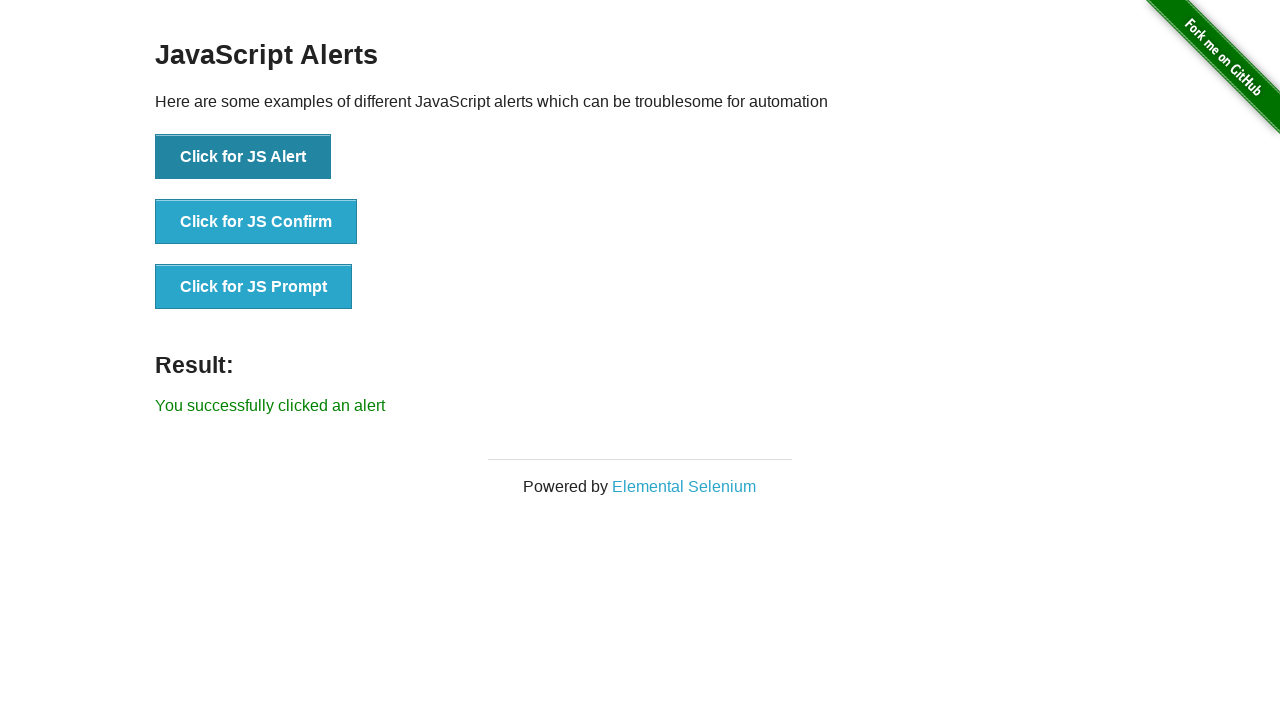

Clicked the button again to trigger alert with handler active at (243, 157) on ul > li:nth-child(1) > button
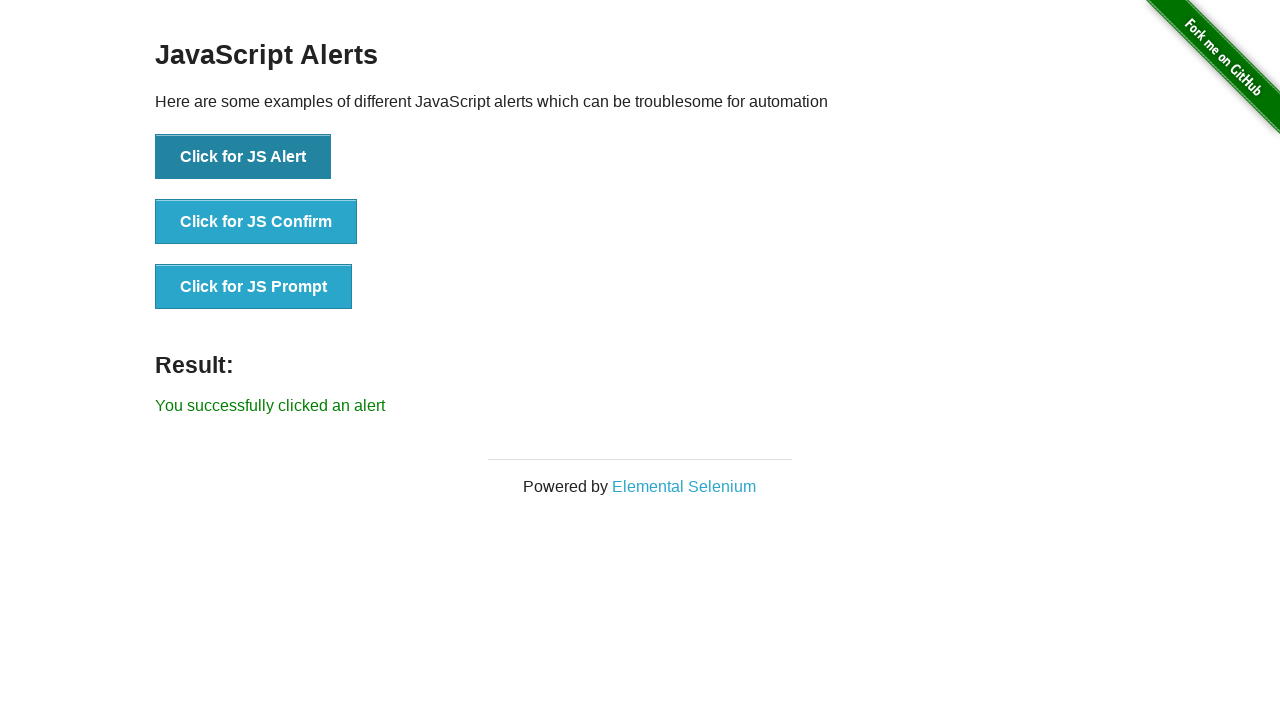

Result message element loaded
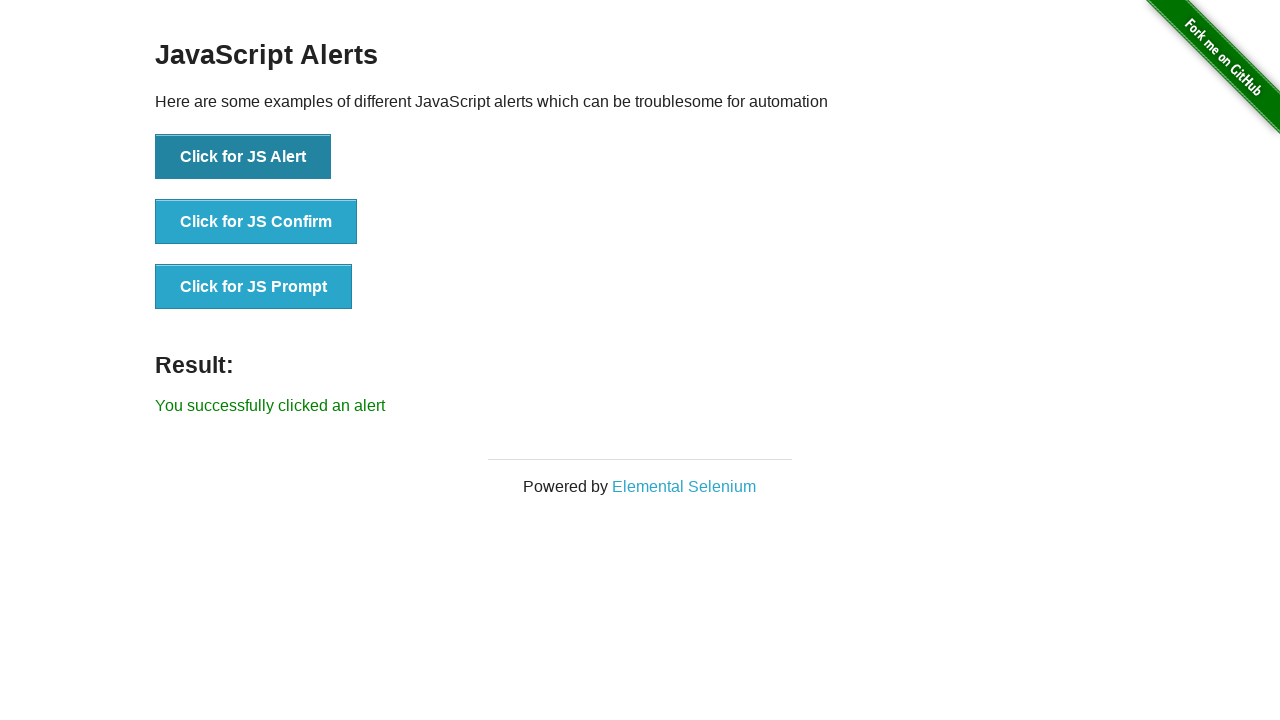

Retrieved result message text content
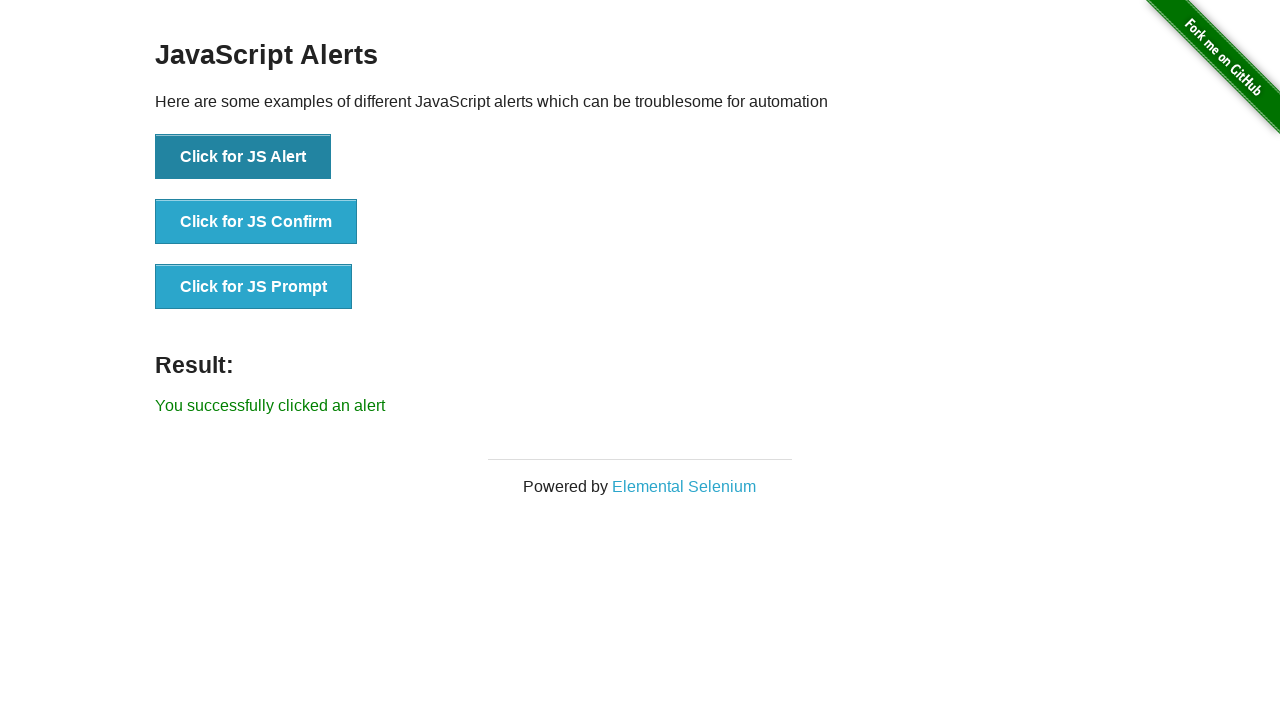

Verified result message displays 'You successfully clicked an alert'
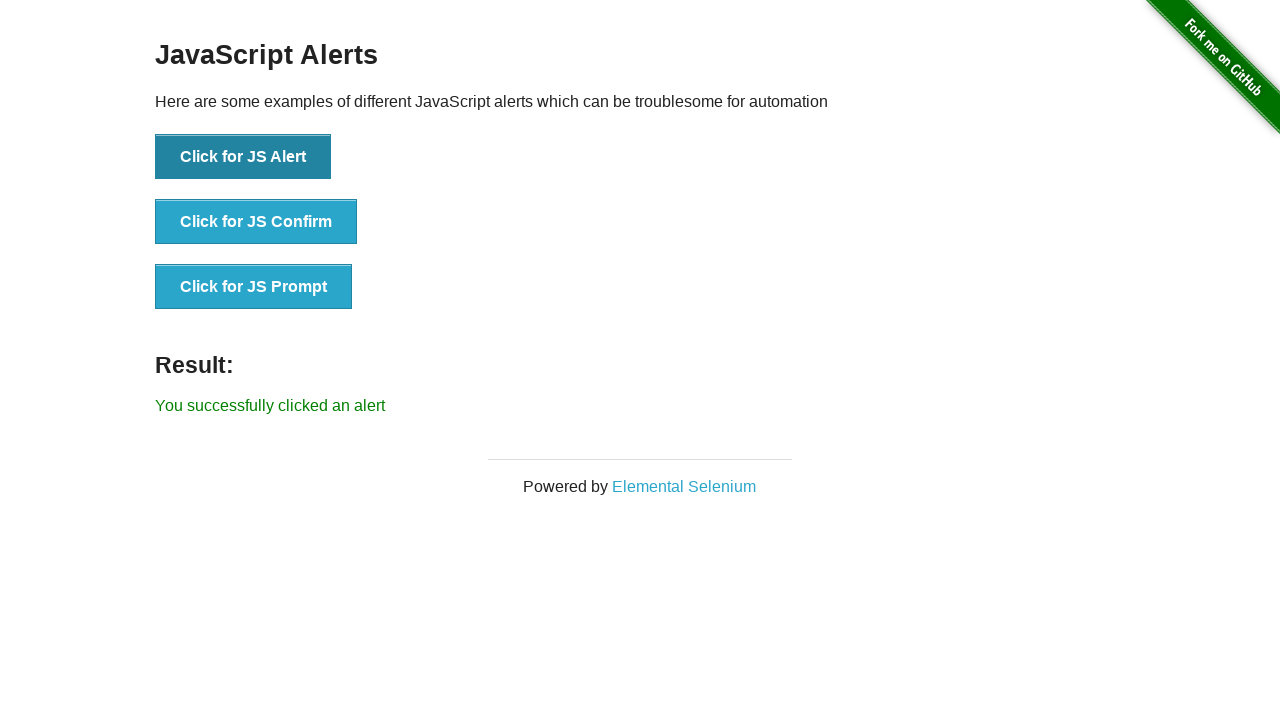

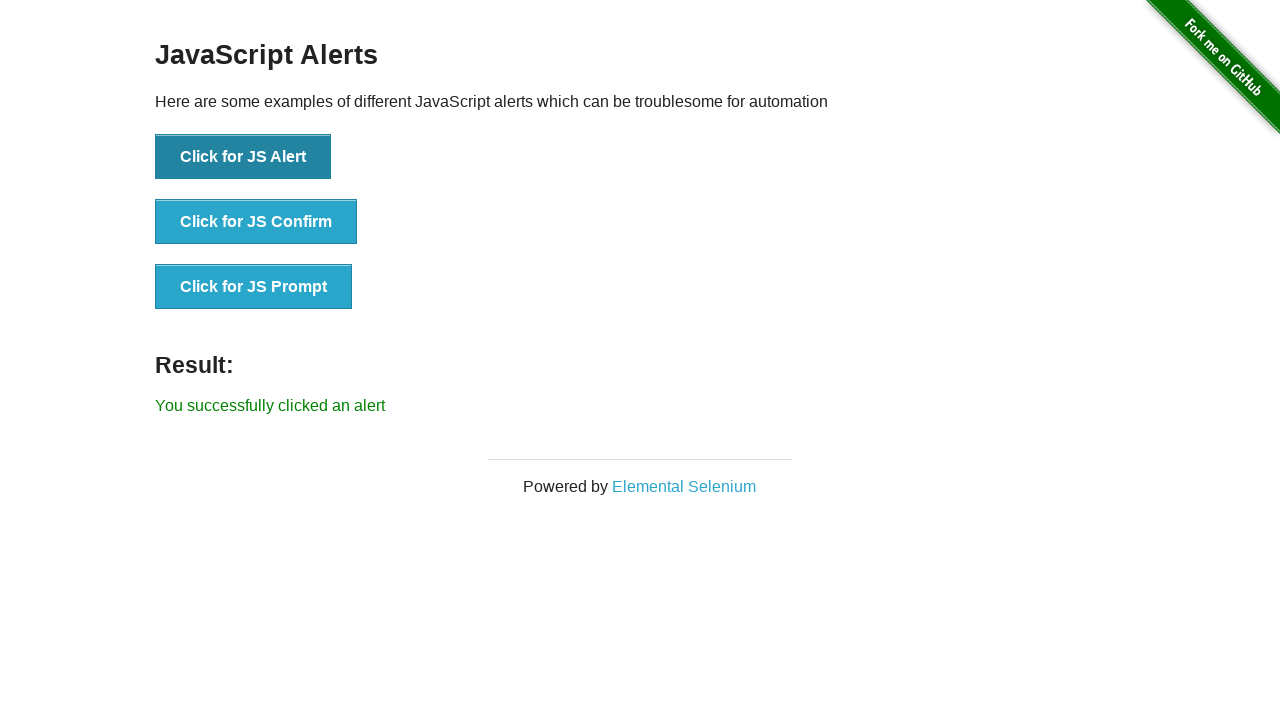